Tests a customized wait approach by clicking a timer button and waiting for a WebDriver text element to appear

Starting URL: http://seleniumpractise.blogspot.in/2016/08/how-to-use-explicit-wait-in-selenium.html

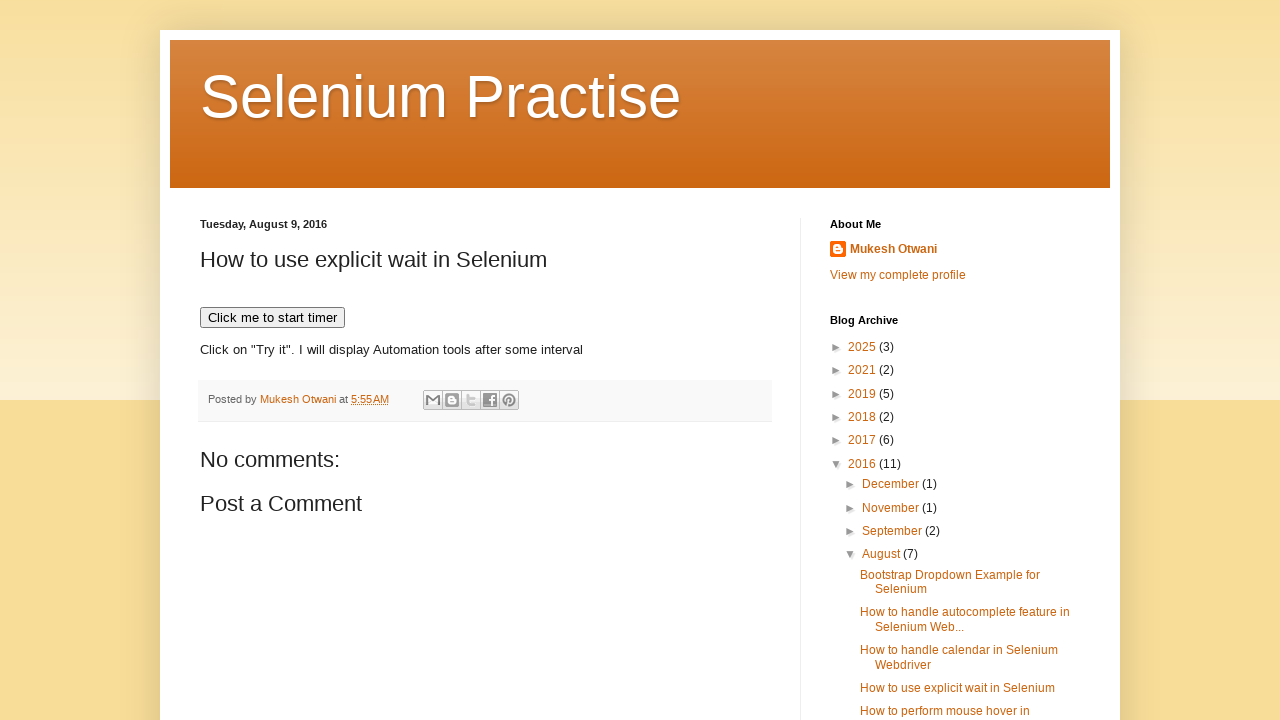

Clicked timer button to start the timer at (272, 318) on xpath=//button[text()='Click me to start timer']
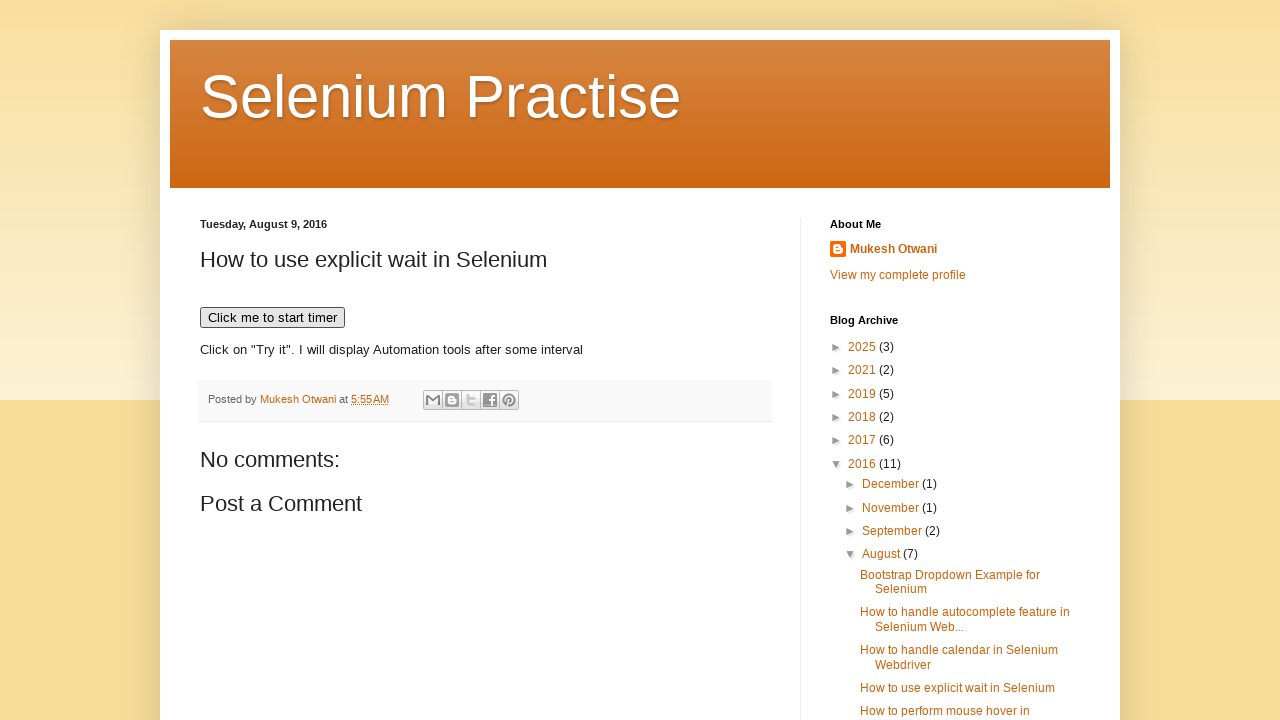

WebDriver text element became visible after customized wait
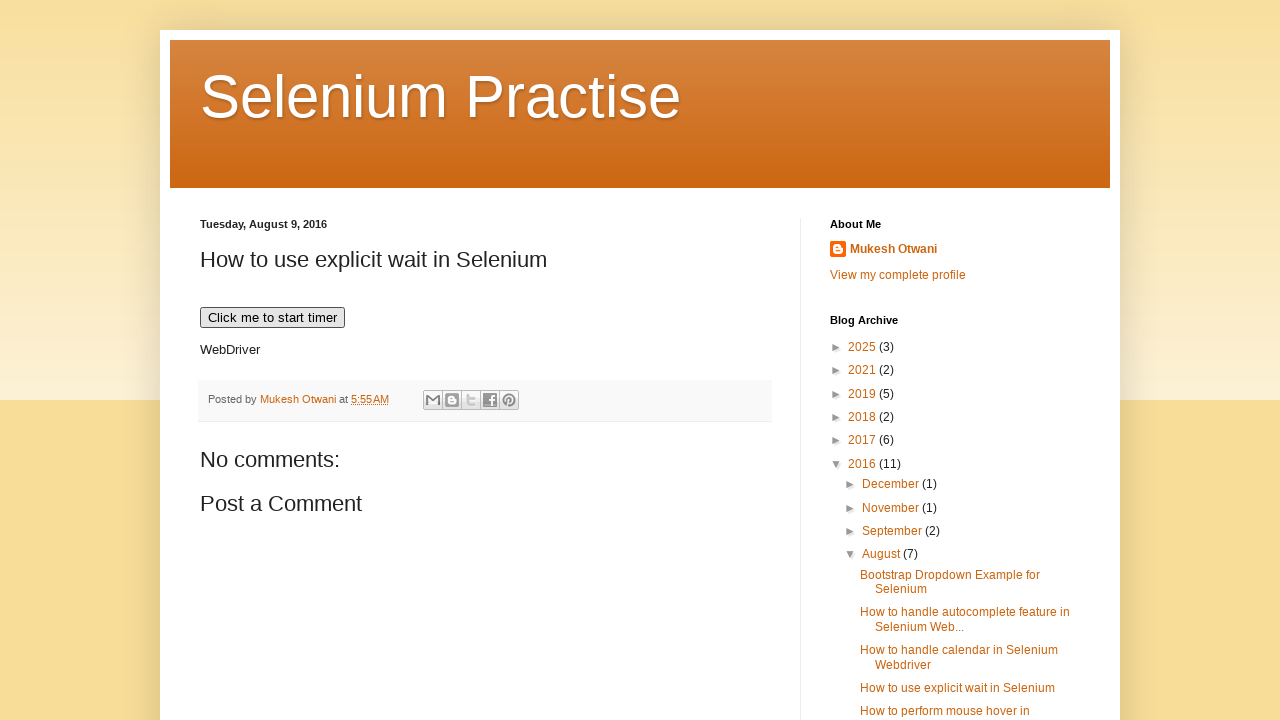

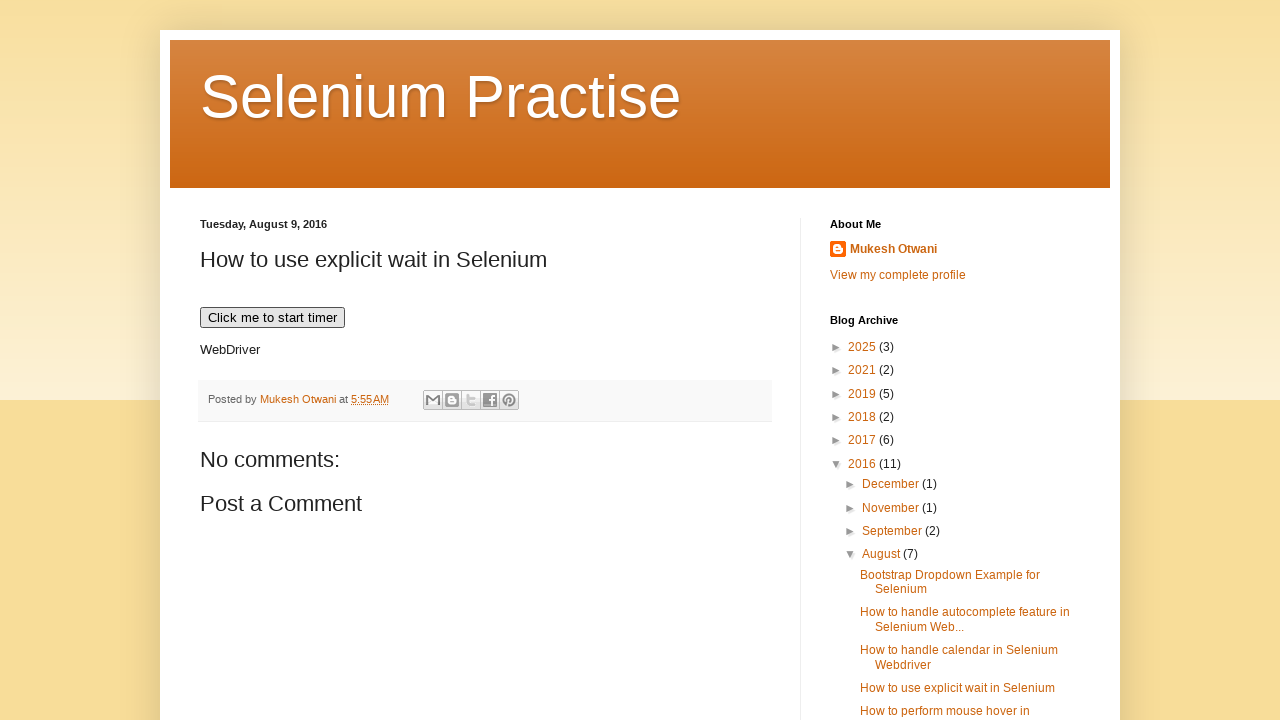